Navigates to the Ampeg homepage and maximizes the browser window to verify the page loads correctly

Starting URL: https://ampeg.com/index.html

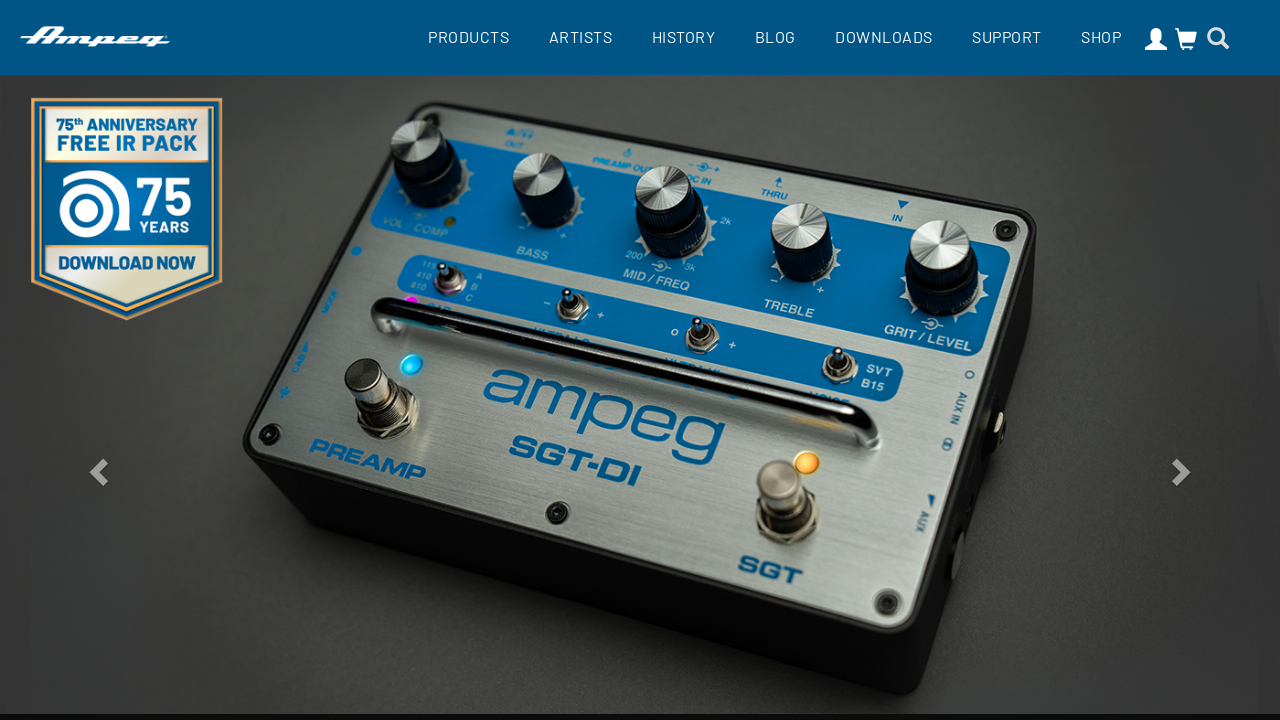

Set viewport size to 1920x1080 to maximize browser window
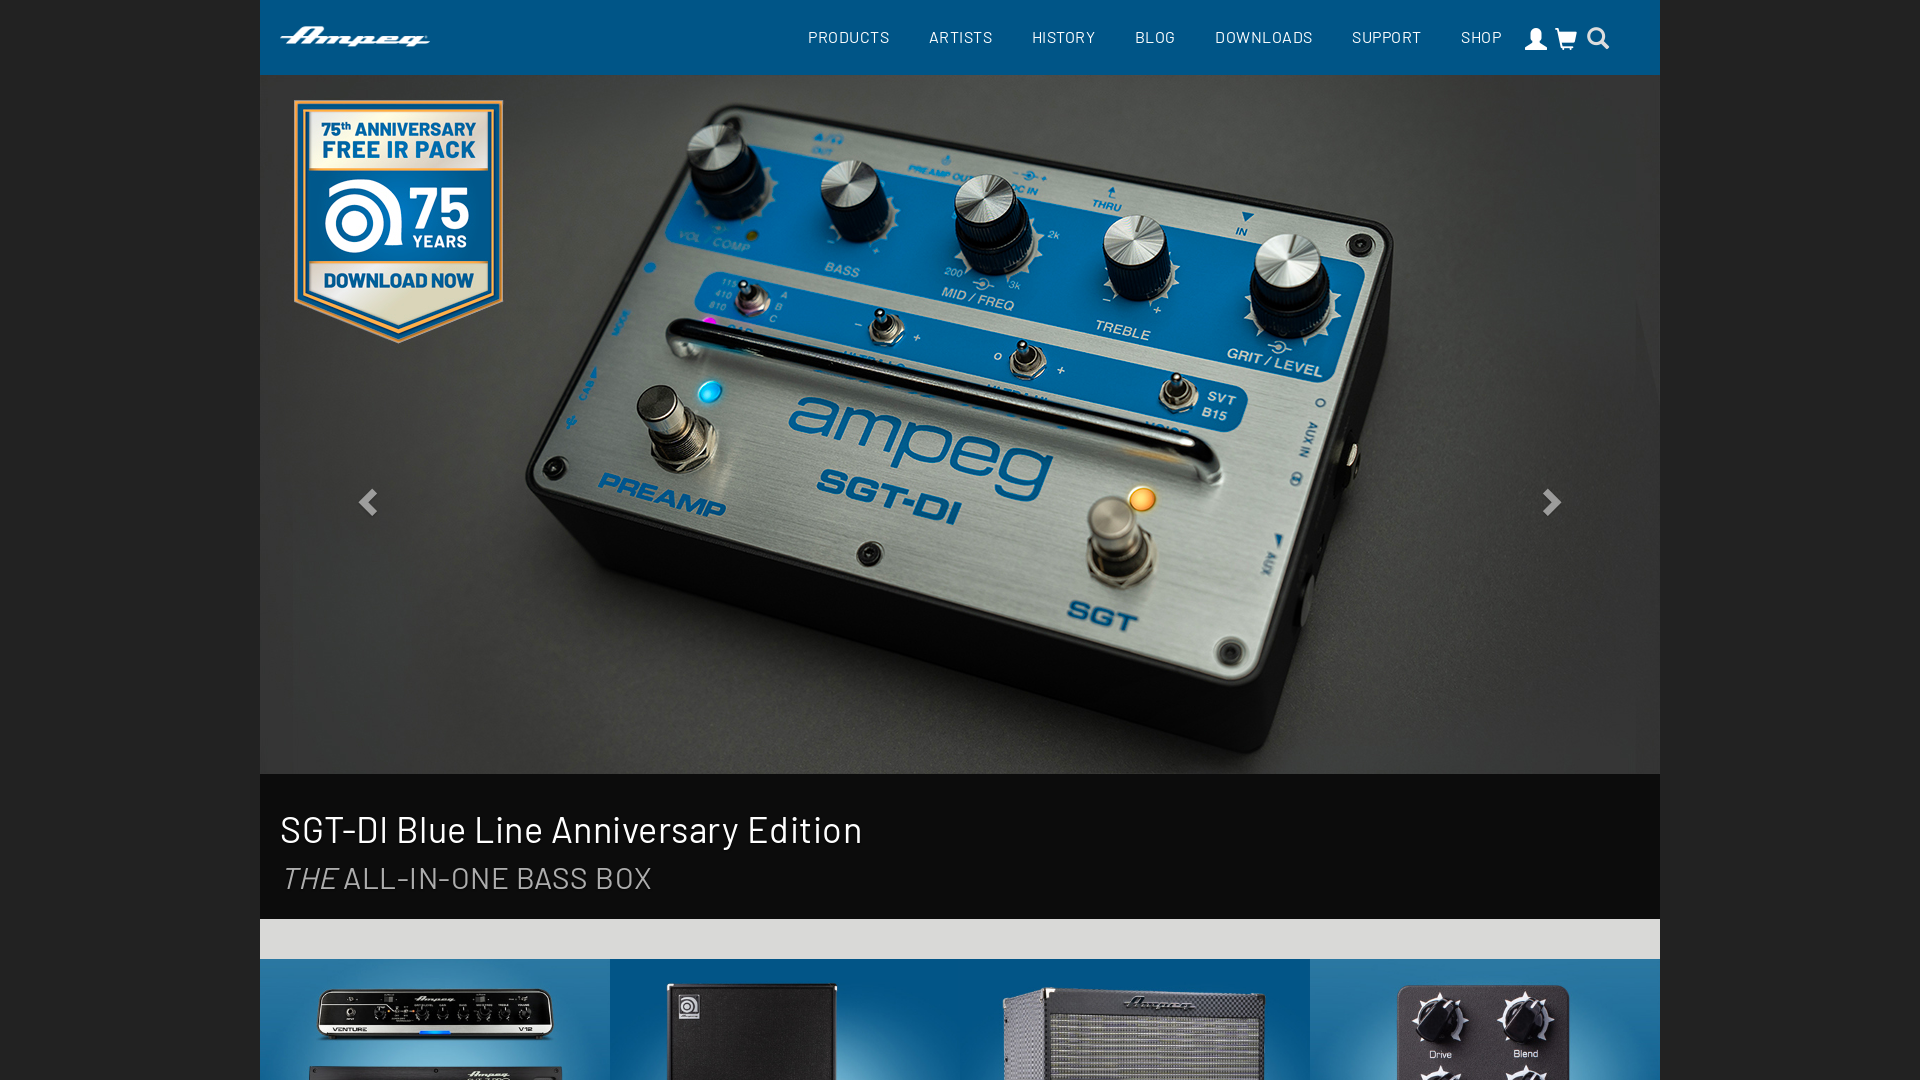

Verified that page URL is https://ampeg.com/index.html
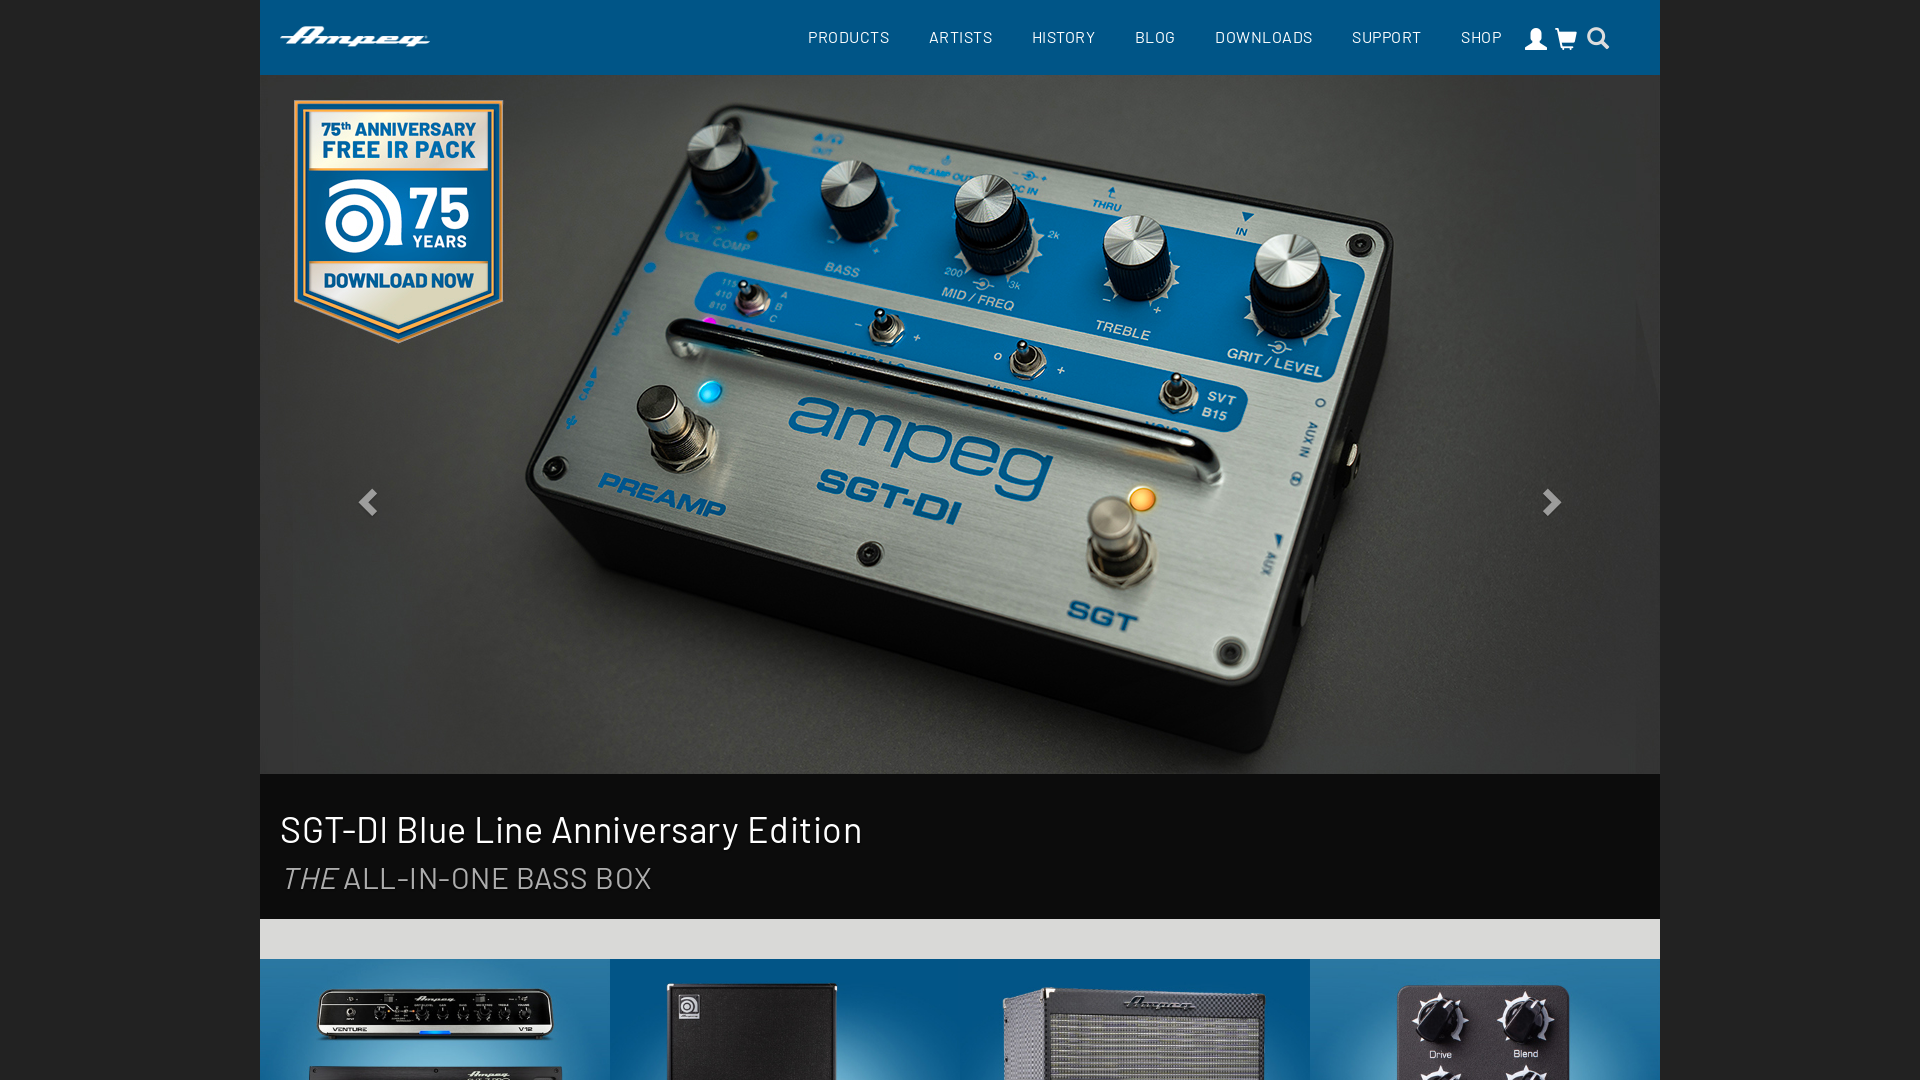

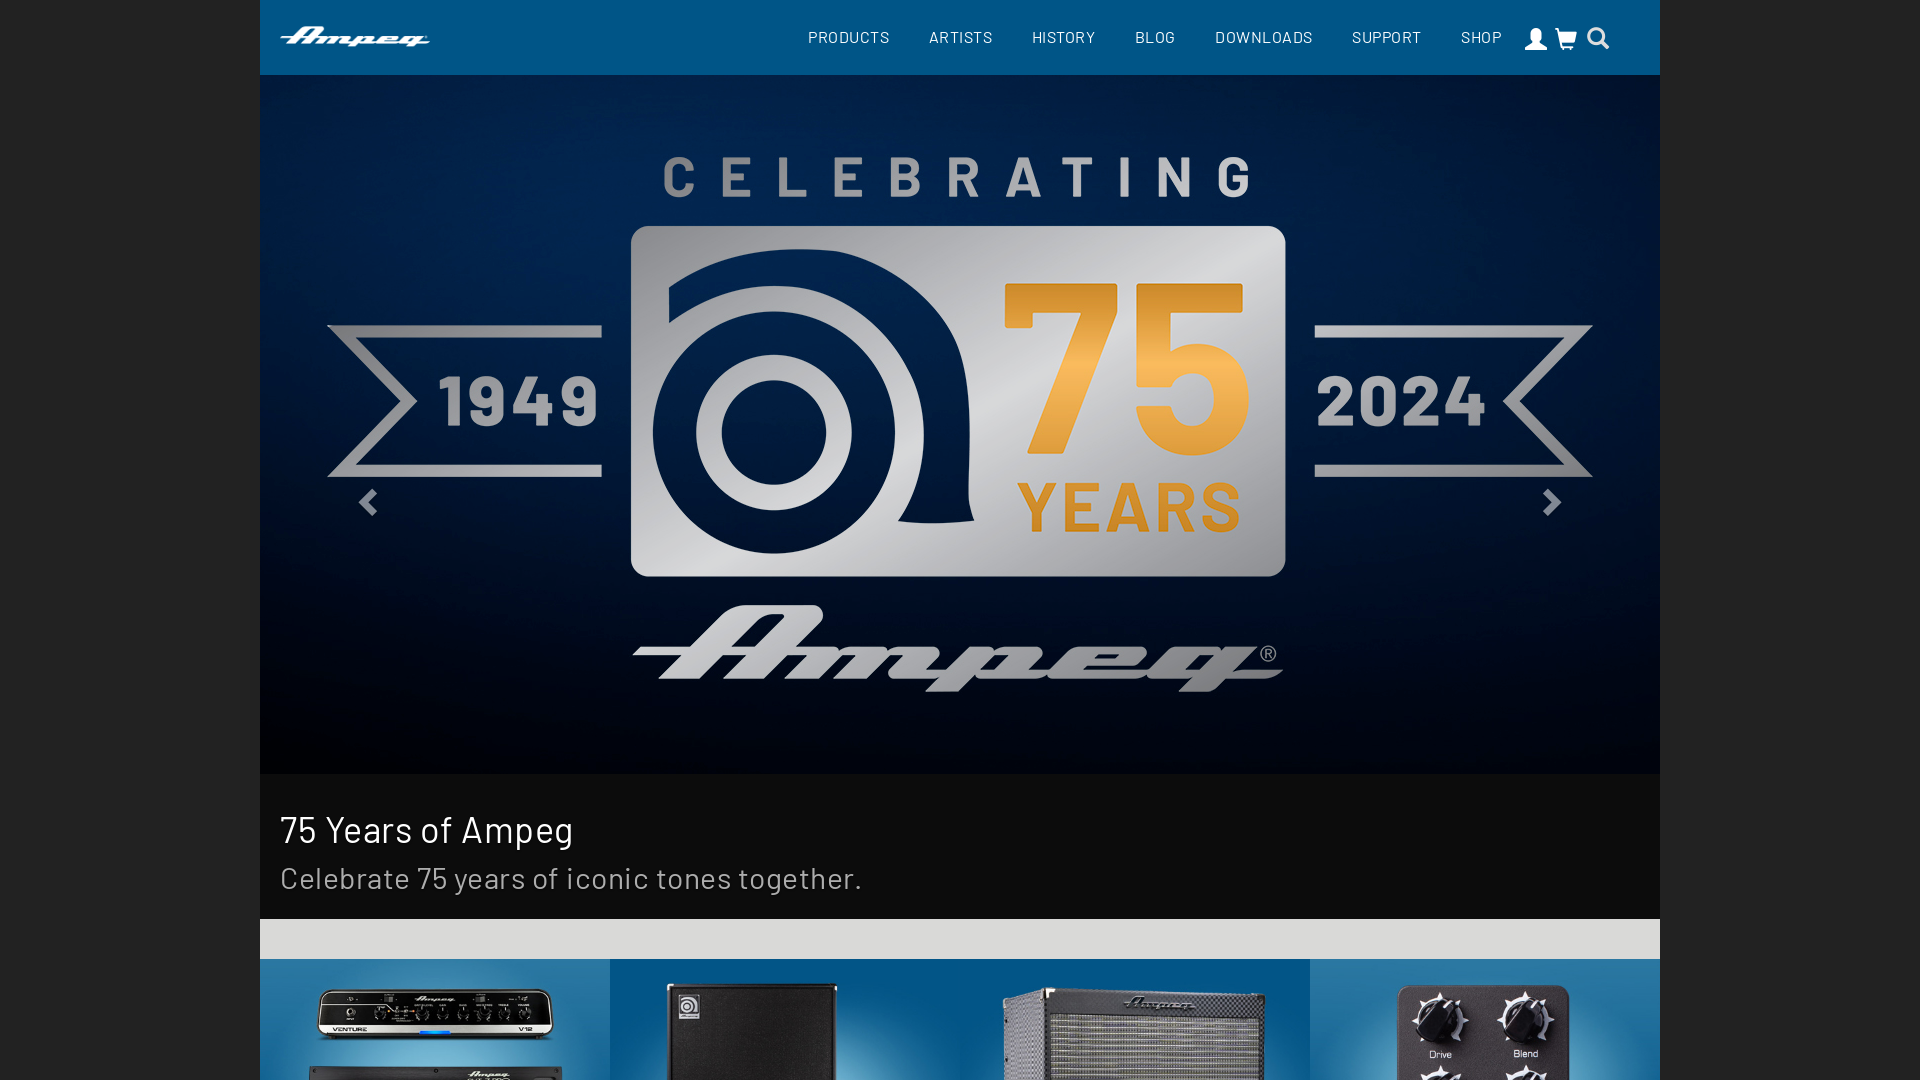